Extracts two numbers from the page, calculates their sum, selects the sum value from a dropdown menu, and submits the form

Starting URL: http://suninjuly.github.io/selects1.html

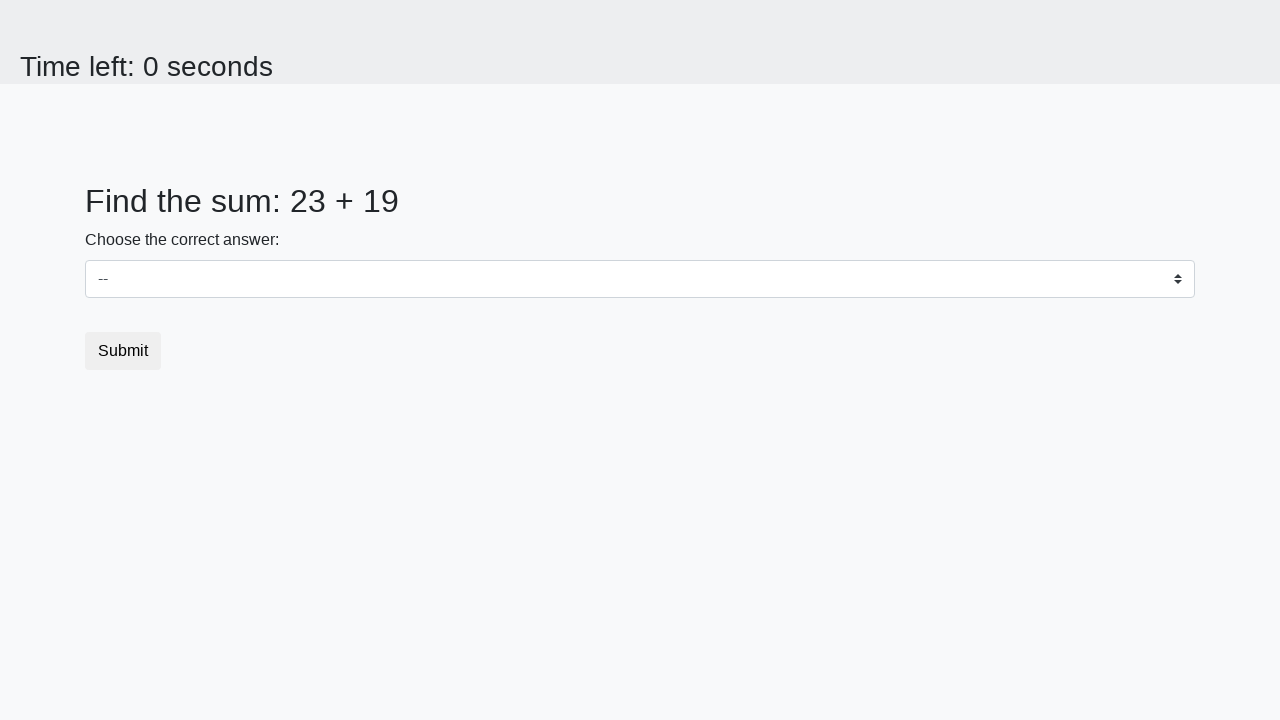

Extracted first number from #num1
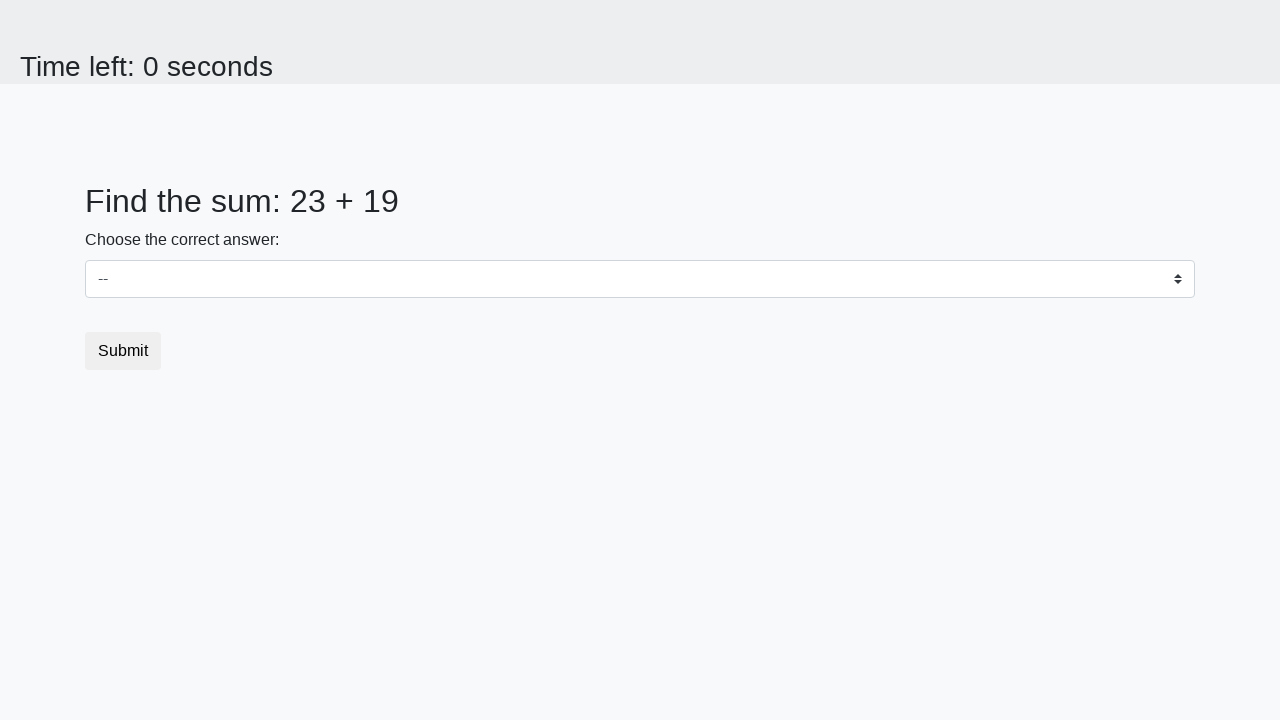

Extracted second number from #num2
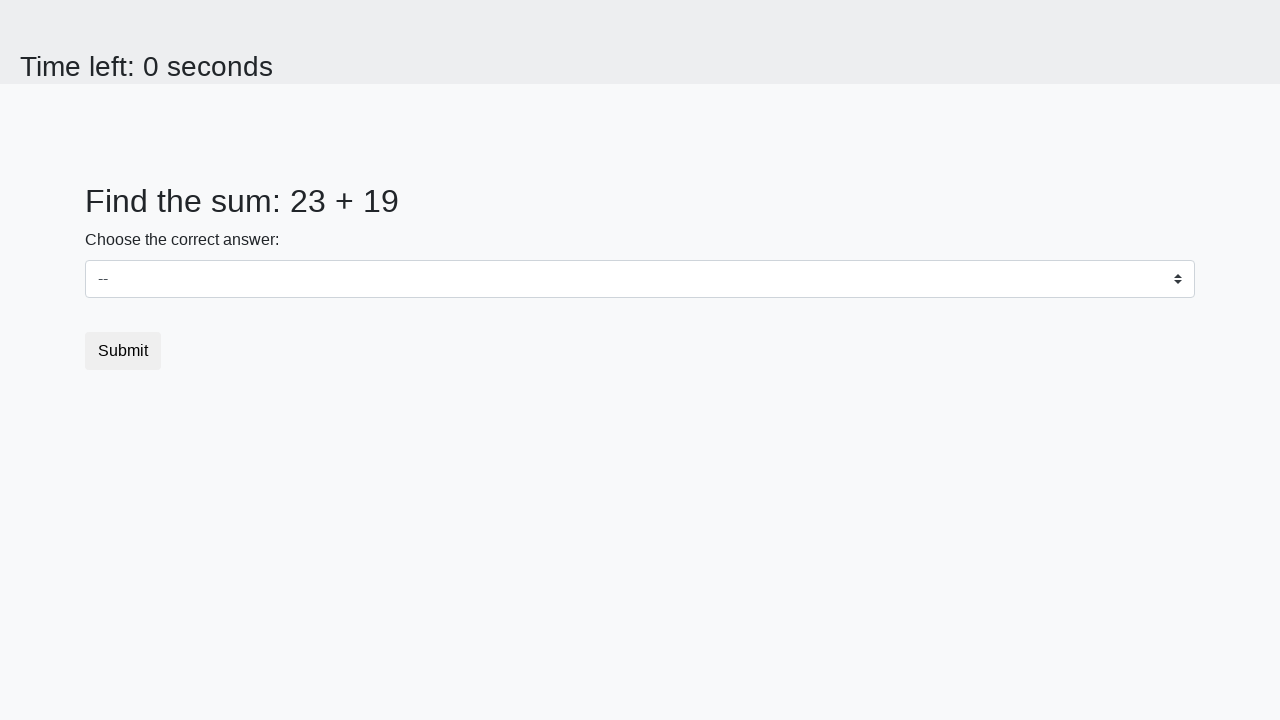

Calculated sum: 23 + 19 = 42
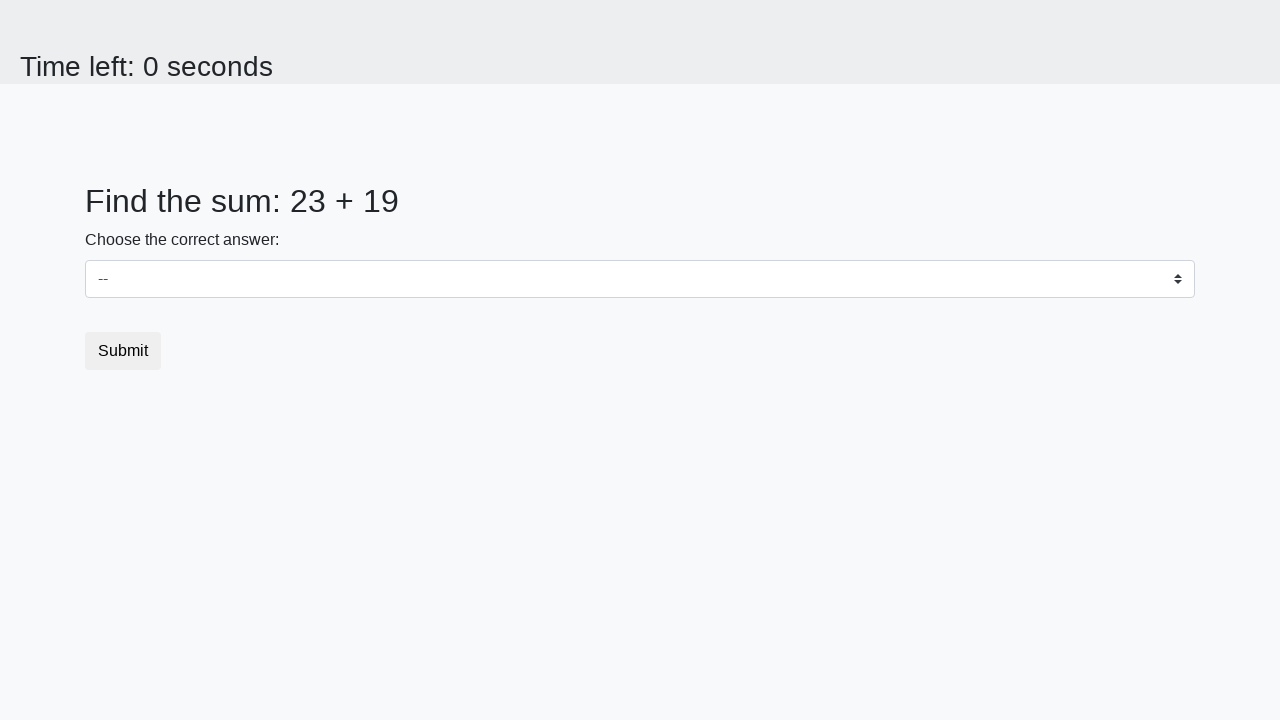

Selected sum value '42' from dropdown menu on select
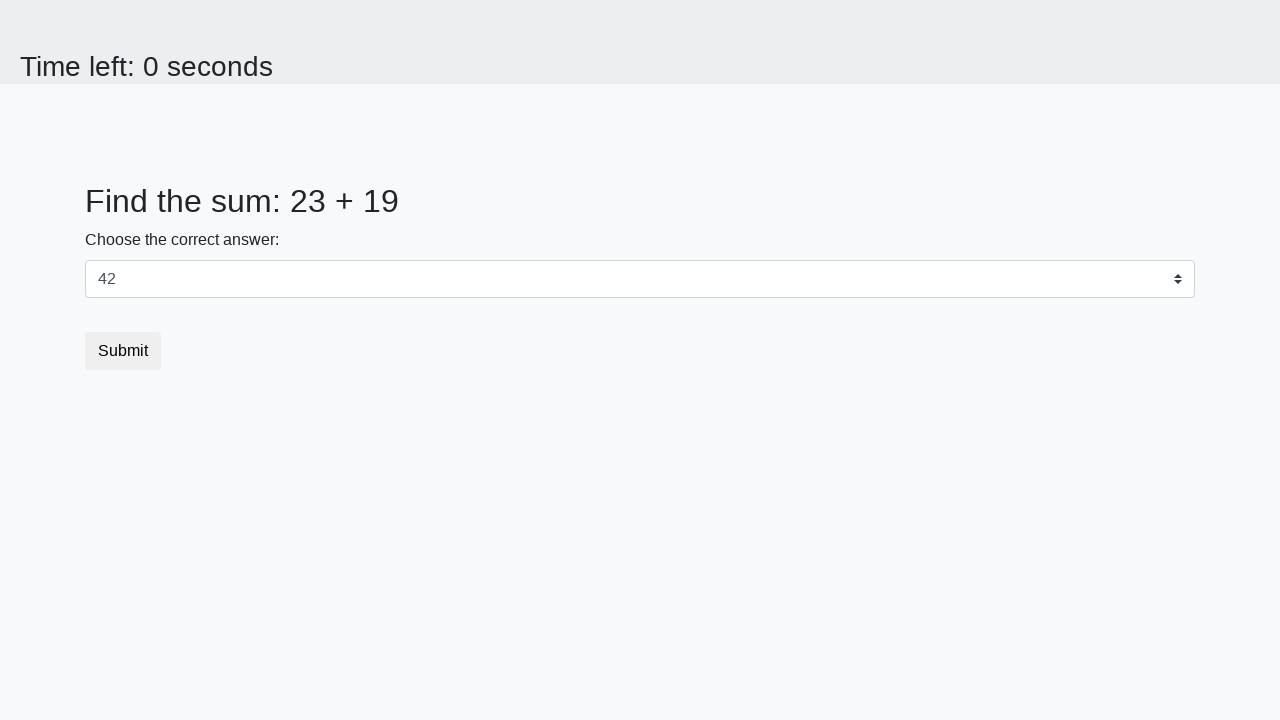

Clicked submit button to submit the form at (123, 351) on button.btn
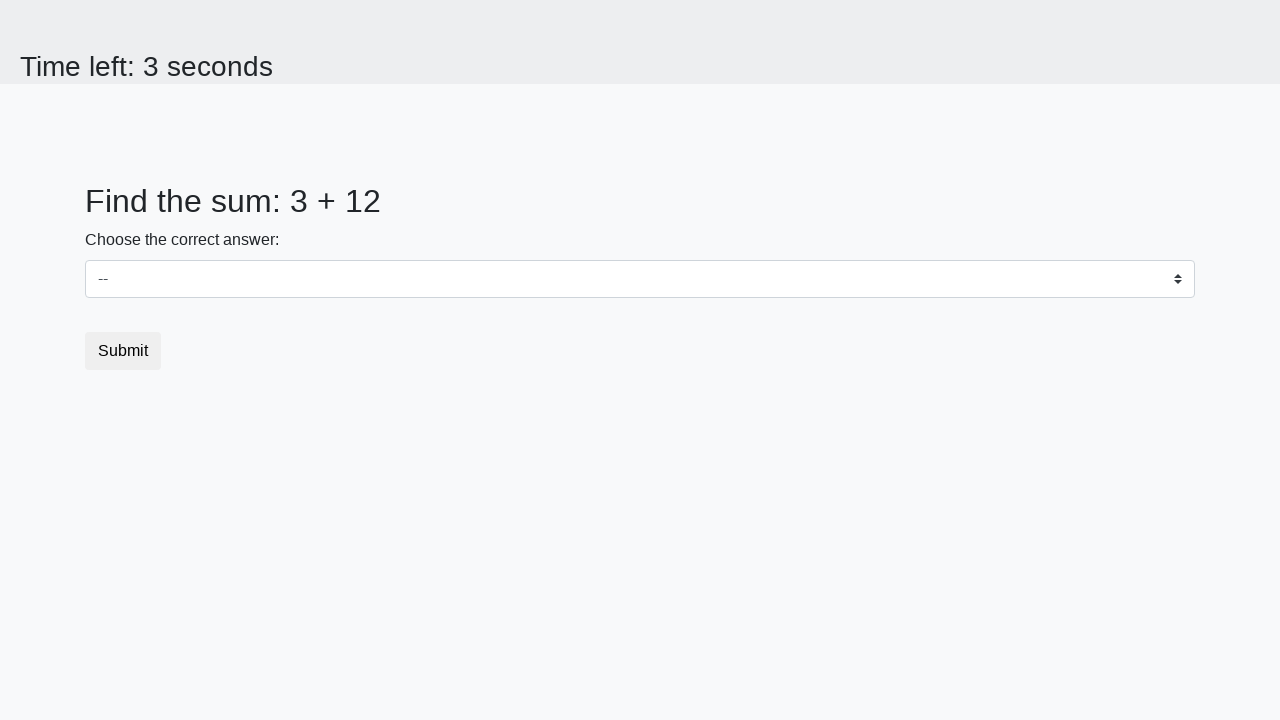

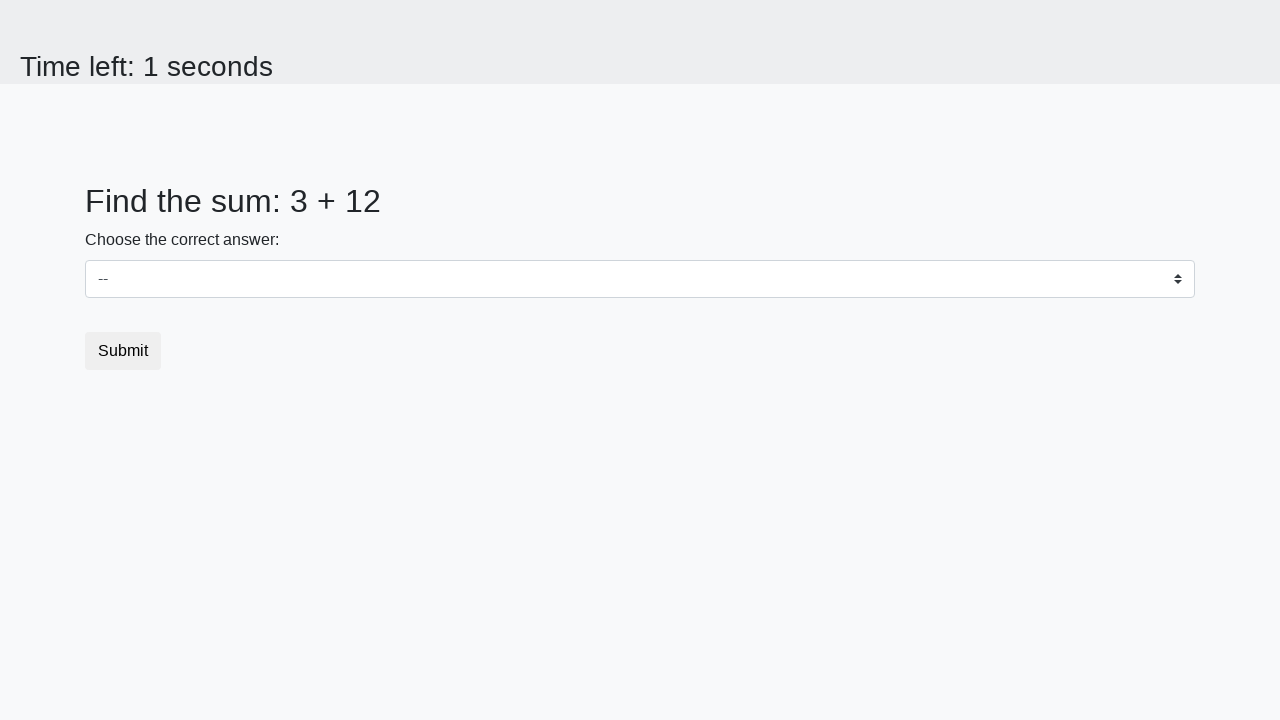